Tests dropdown menu functionality by hovering over menu items to reveal their submenus

Starting URL: https://itbootcamp.rs/

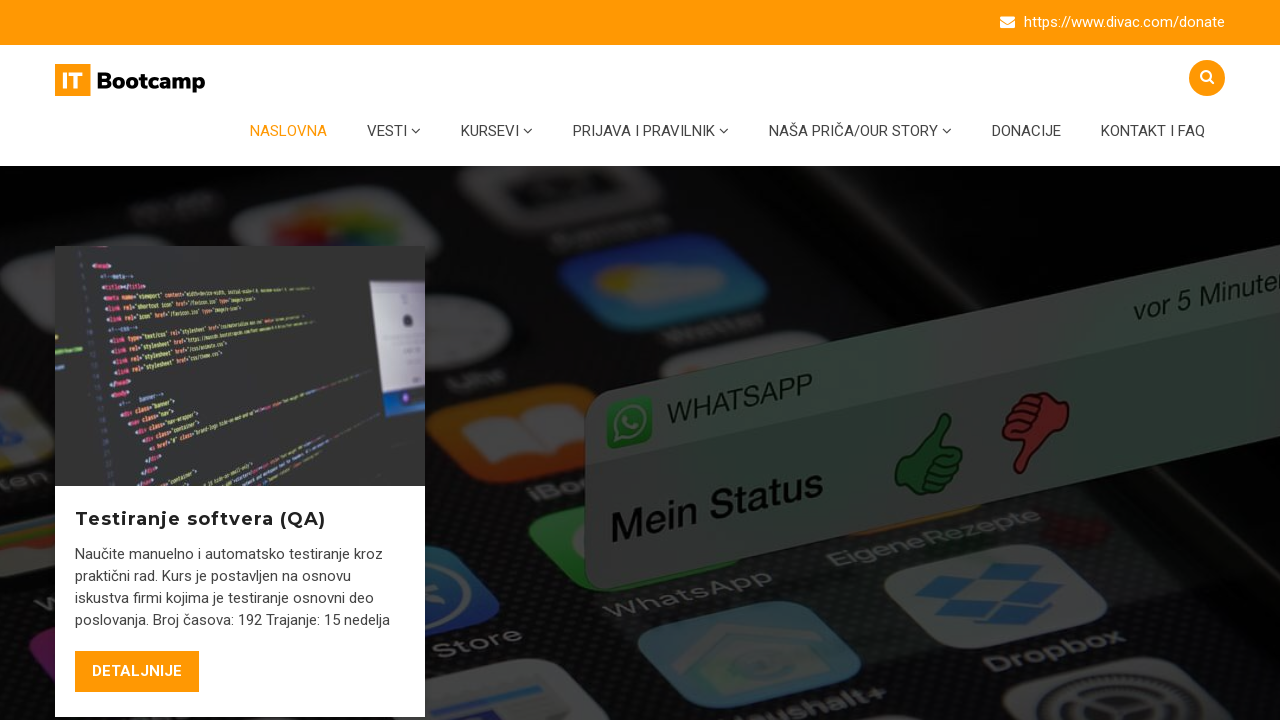

Navigated to https://itbootcamp.rs/
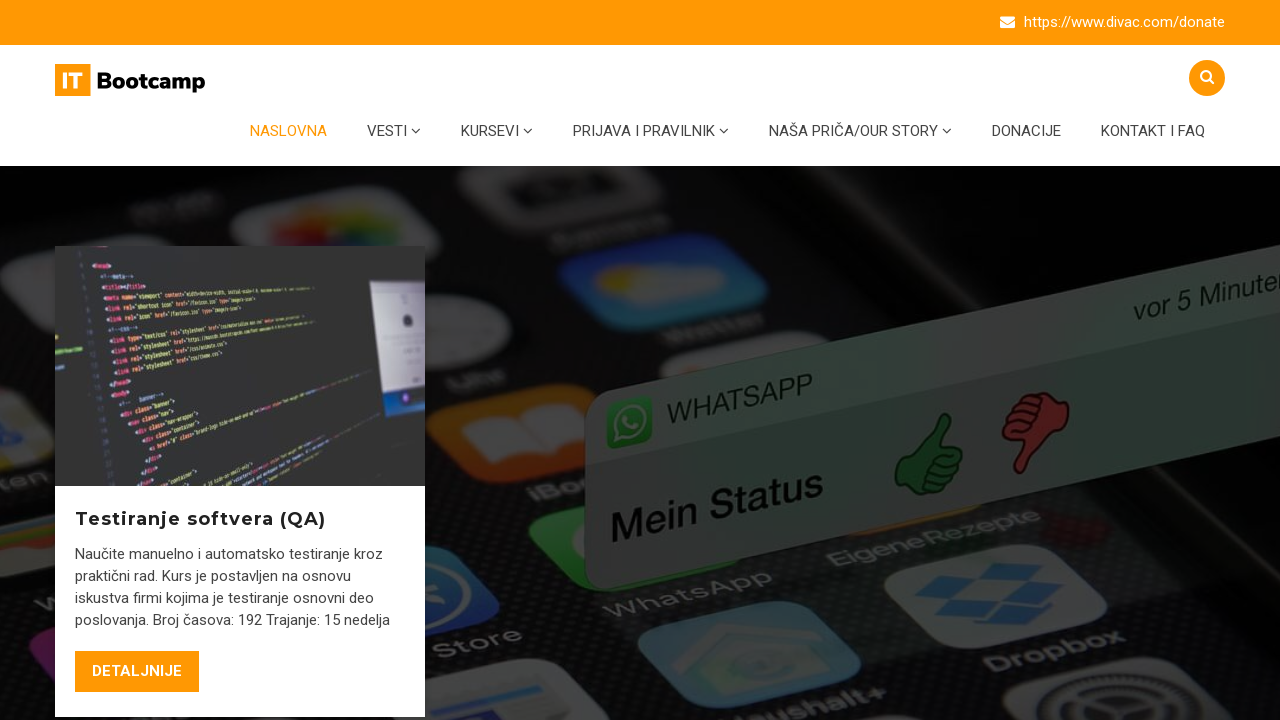

Located all menu items with ID pattern 'menu-item-6408'
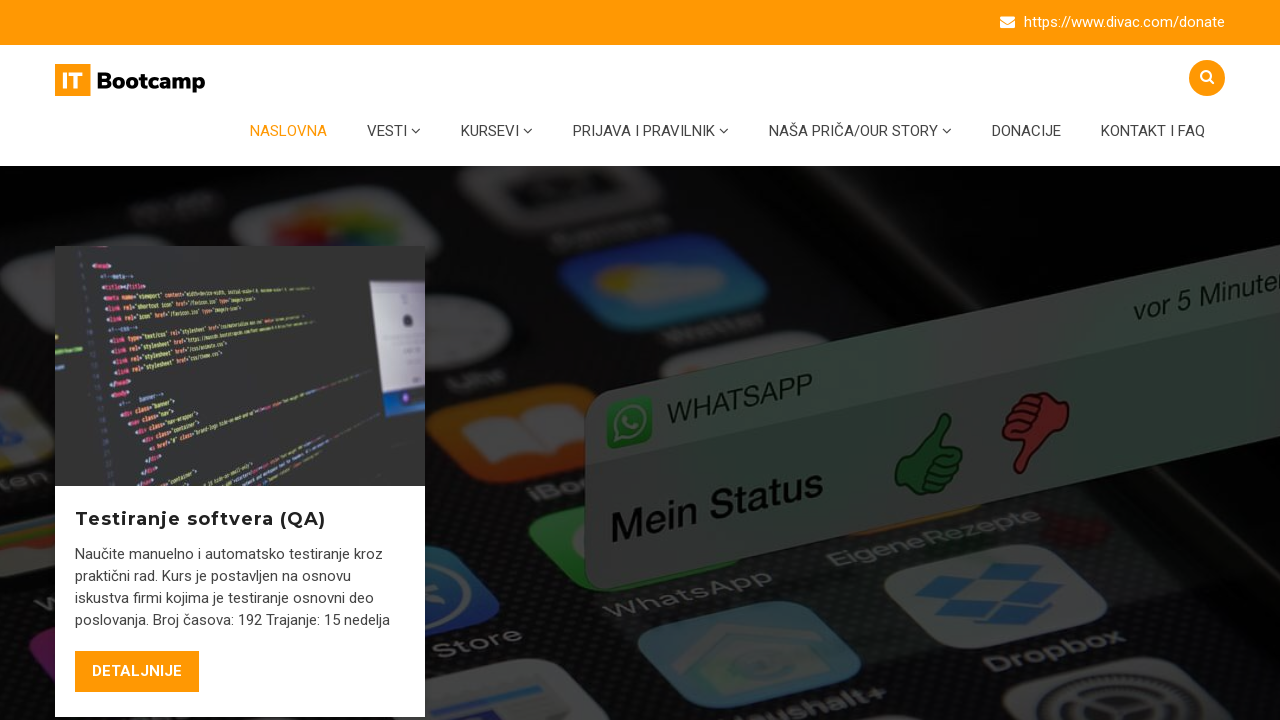

Located all dropdown lists under menu items
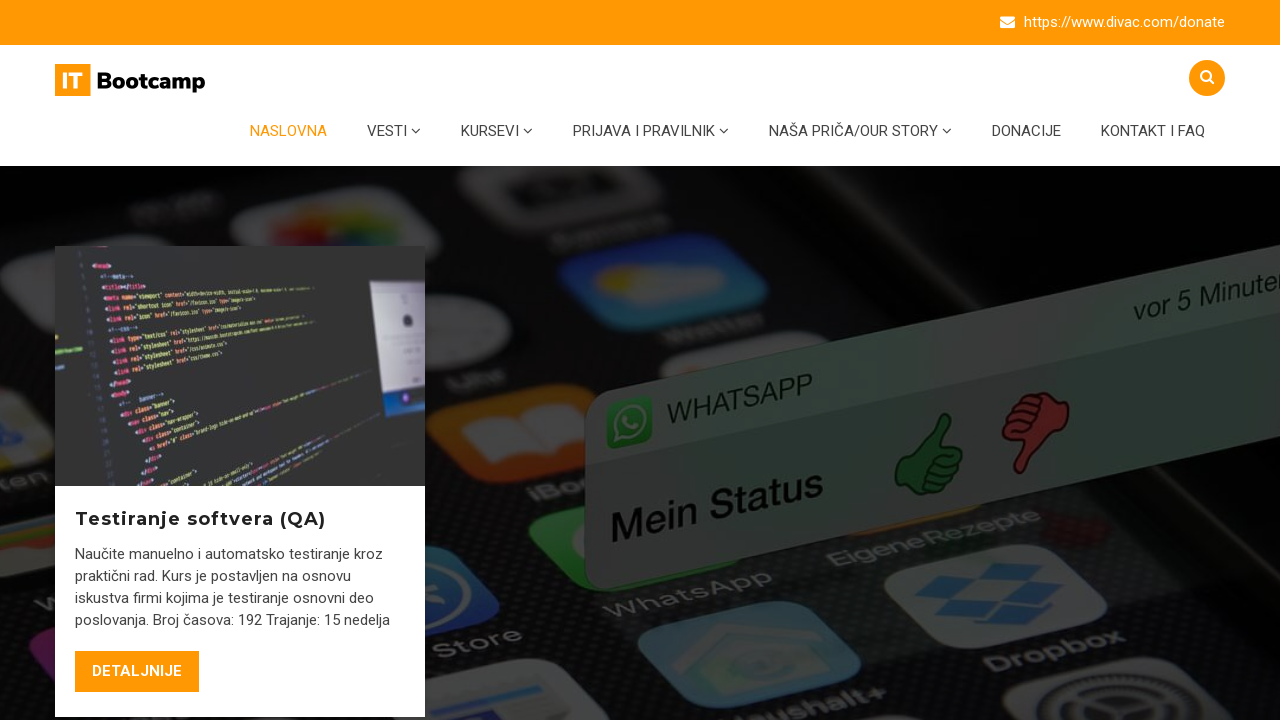

Hovered over menu item 1 to trigger dropdown at (394, 131) on xpath=//*[@id='menu-item-6408']/a >> nth=0
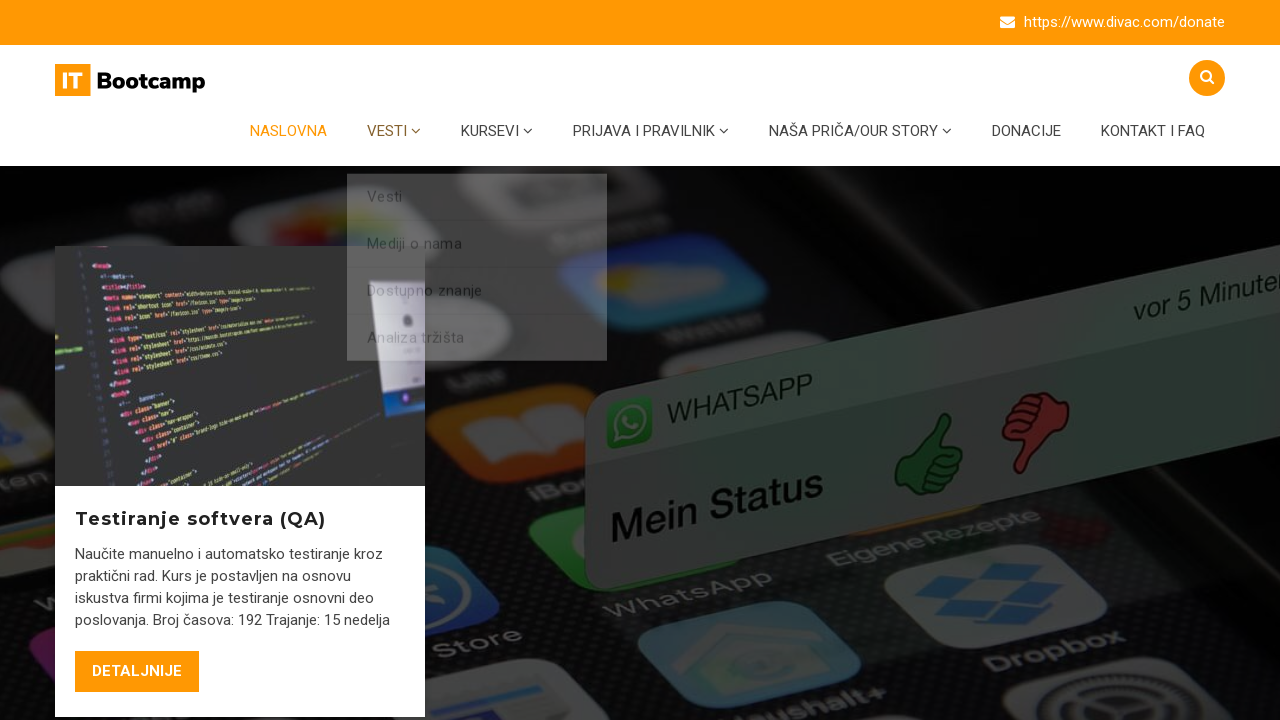

Dropdown submenu 1 became visible
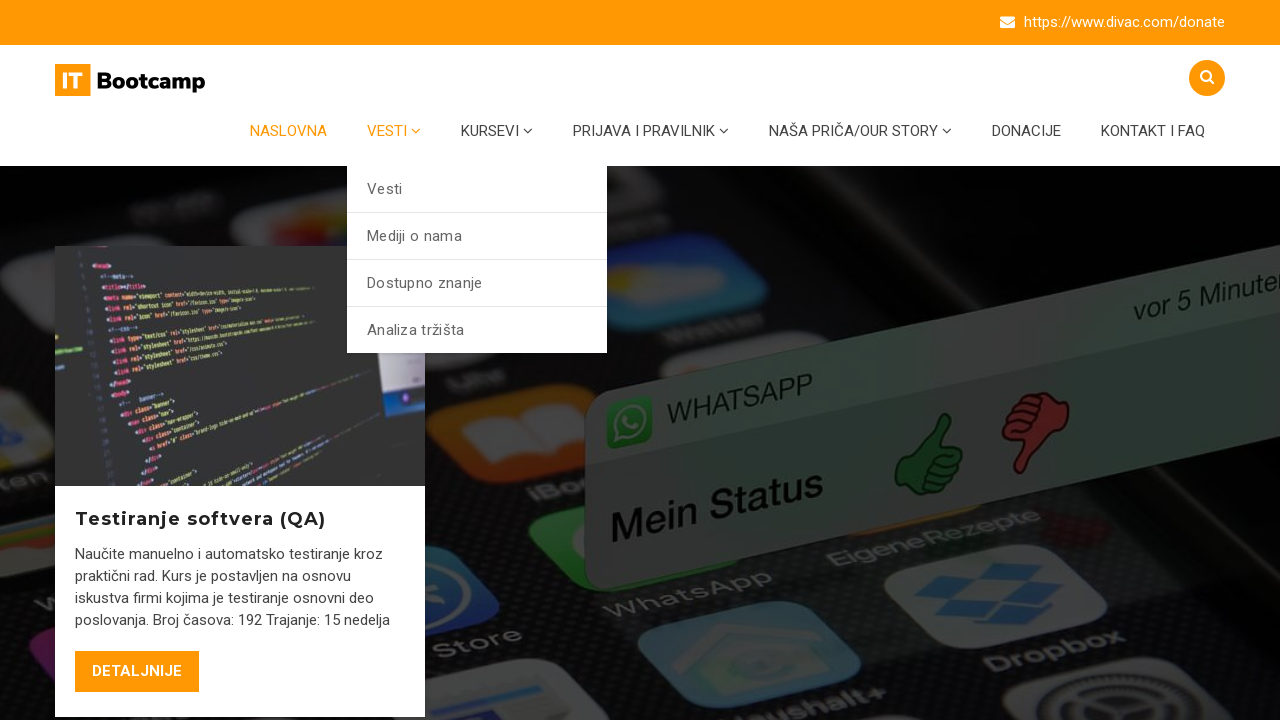

Waited 2 seconds to observe hover effect on menu item 1
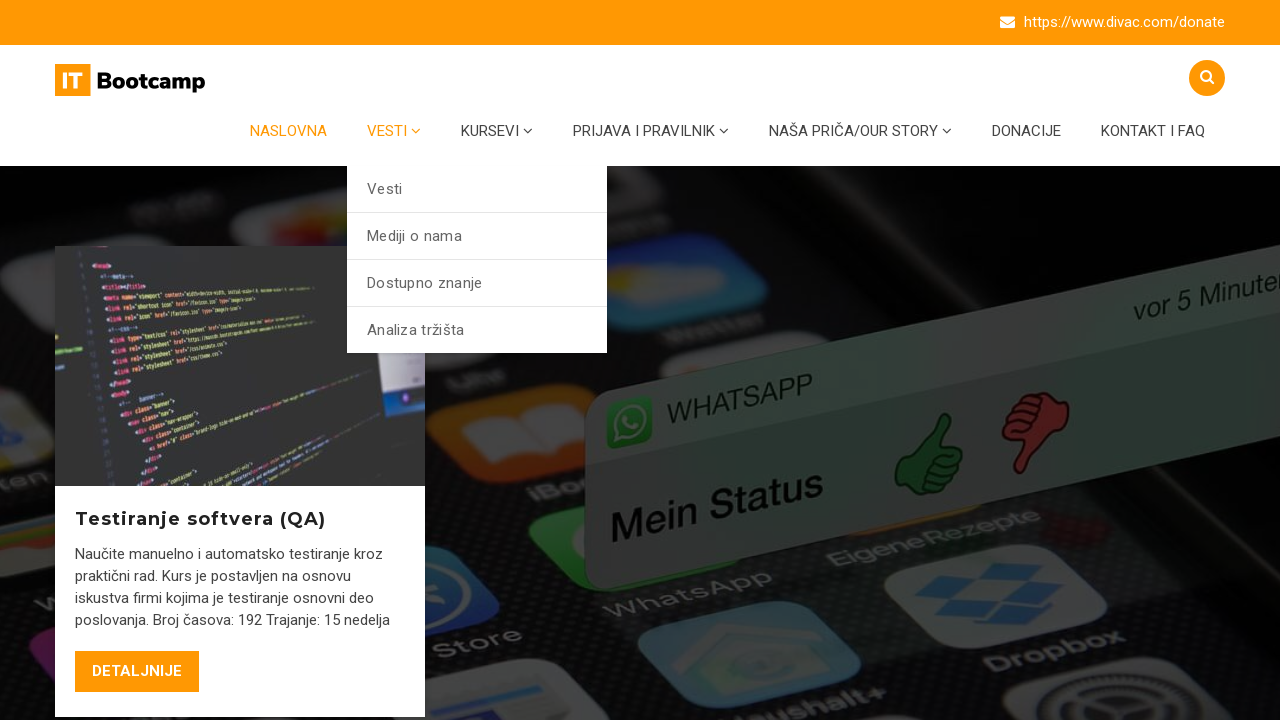

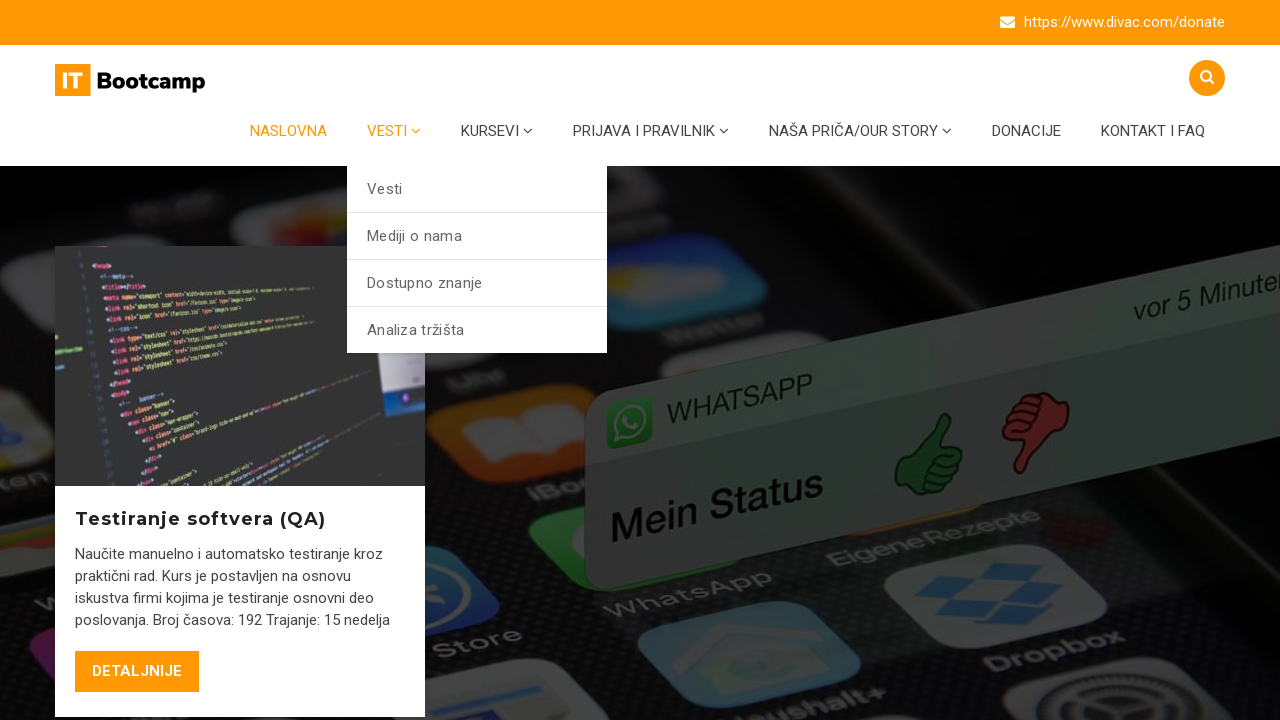